Tests window handling by clicking a link that opens a new tab, switching to that tab, and verifying the new window's title is "New Window"

Starting URL: https://the-internet.herokuapp.com/windows

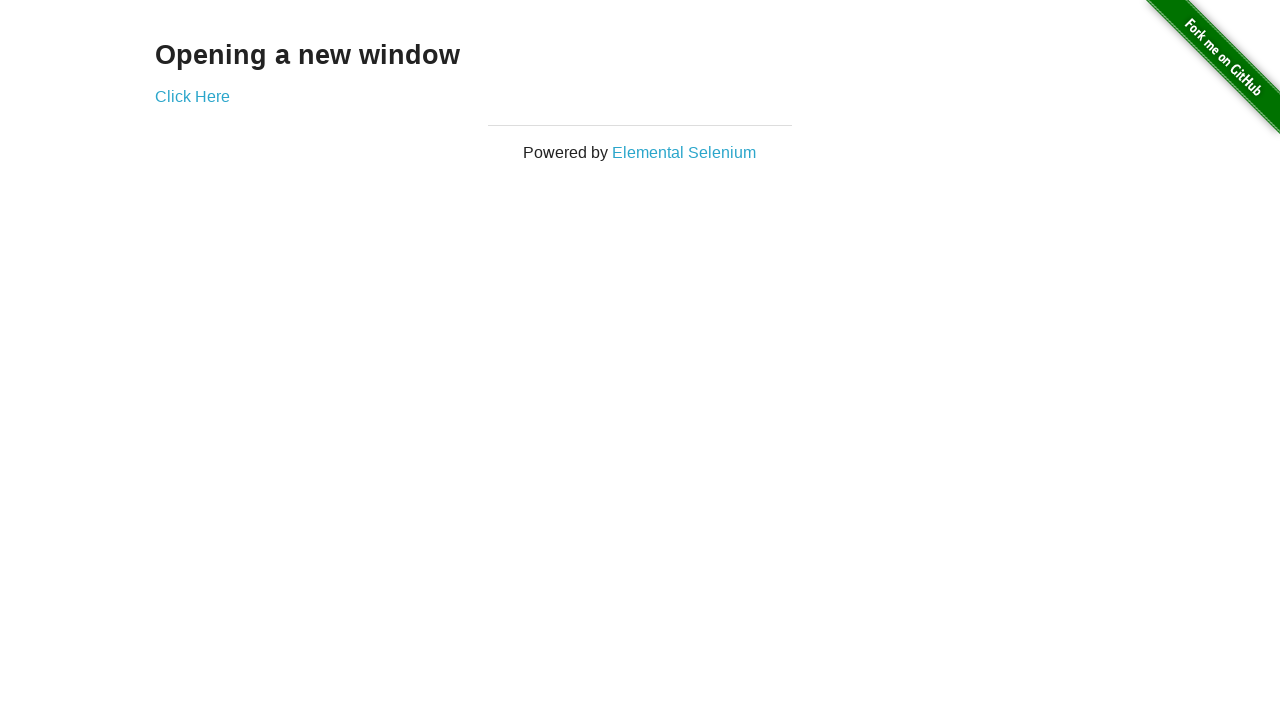

Clicked 'Click Here' link to open new tab at (192, 96) on xpath=//*[text()='Click Here']
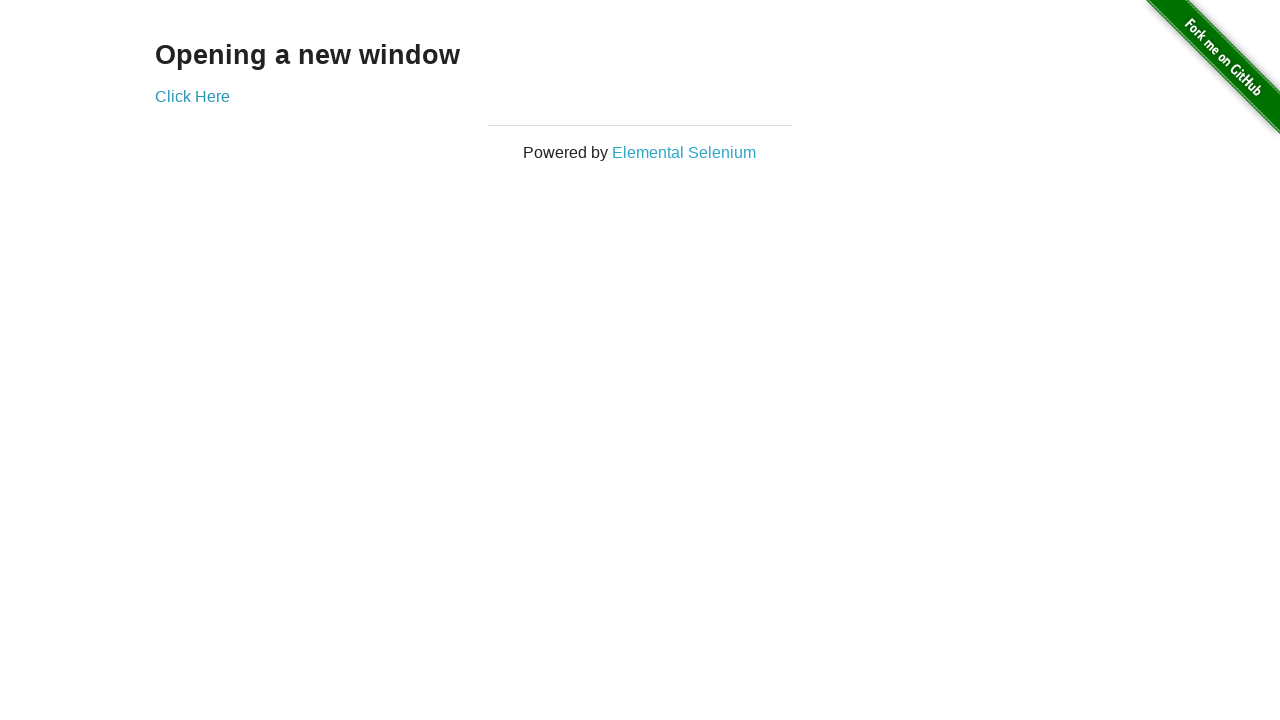

Captured new page object from opened tab
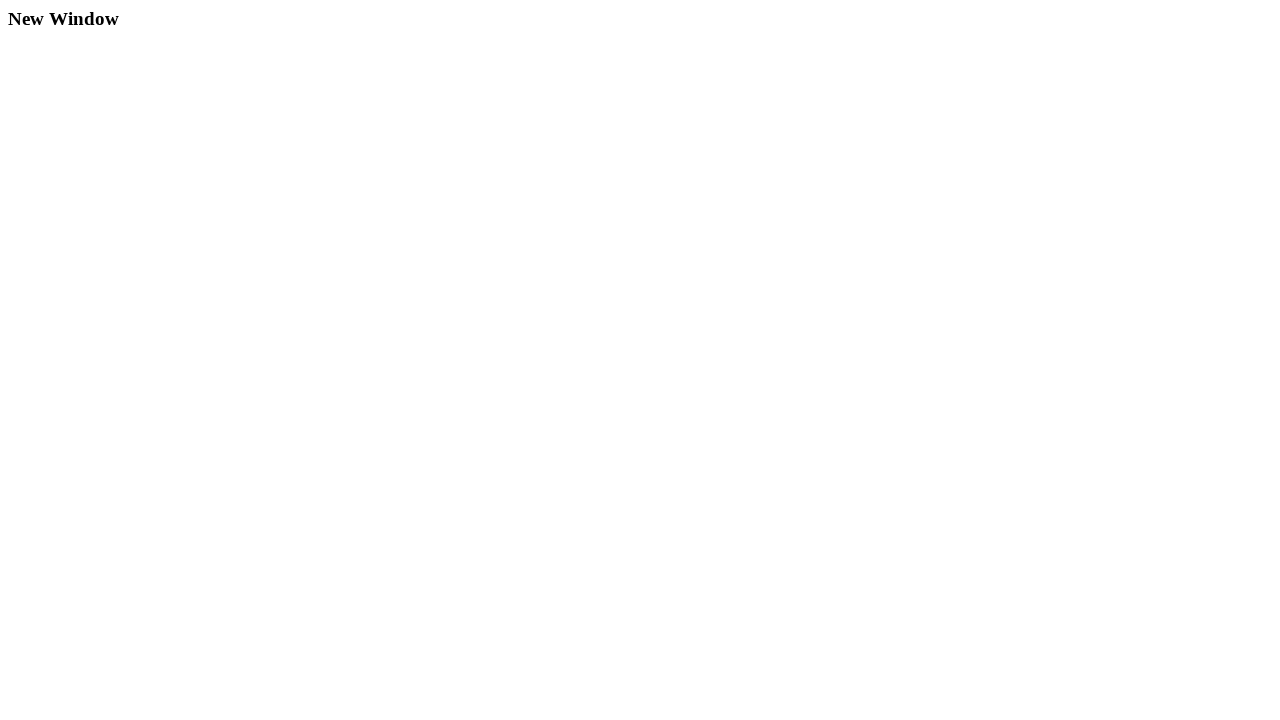

New page finished loading
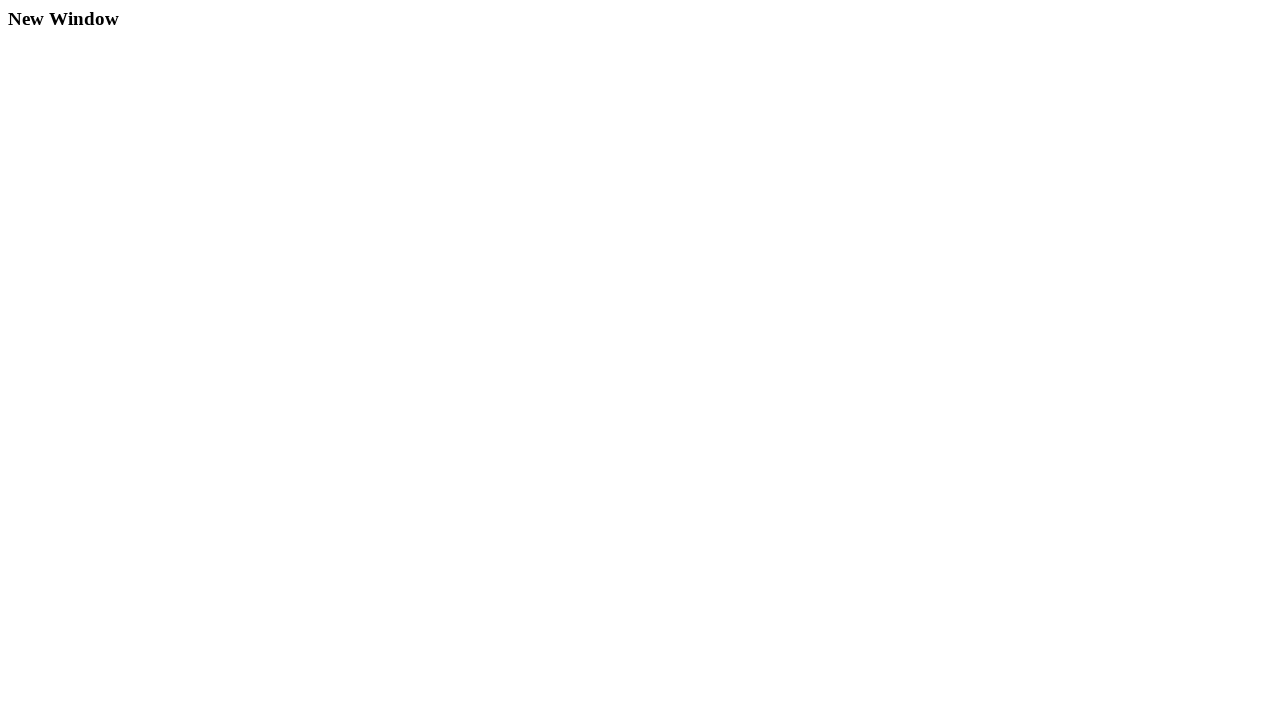

Retrieved new page title: 'New Window'
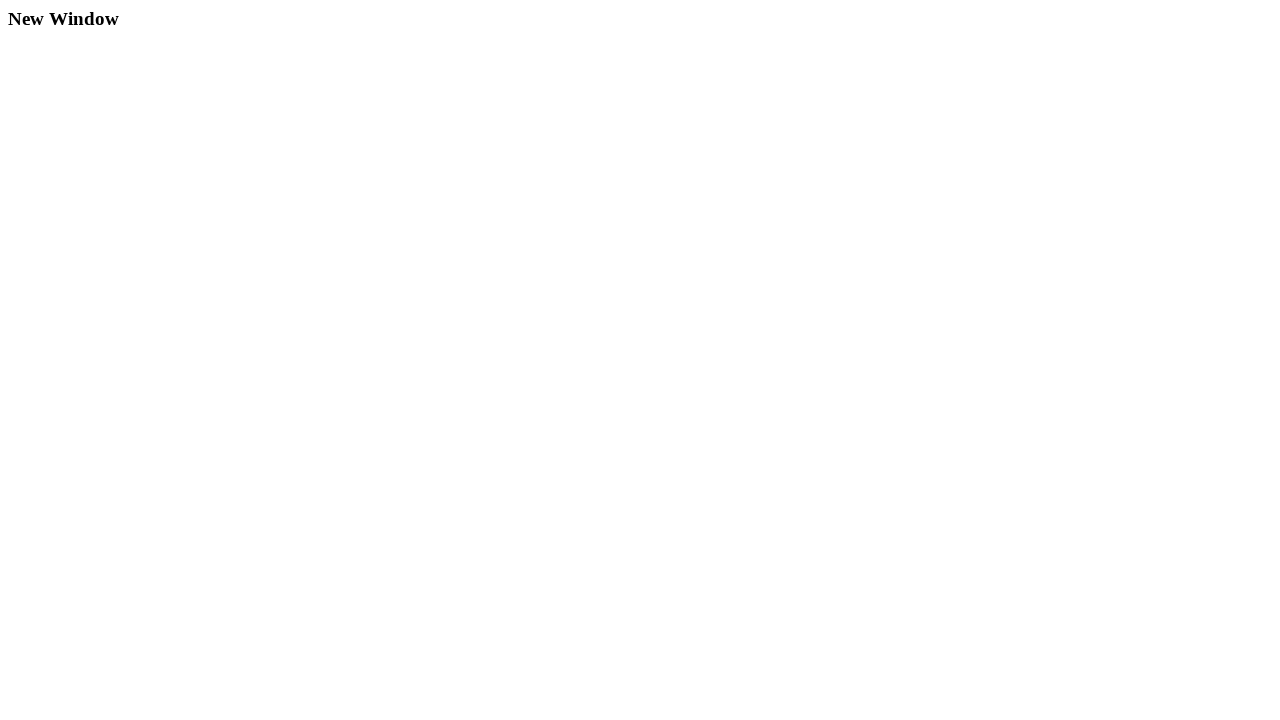

Verified new page title matches expected value 'New Window'
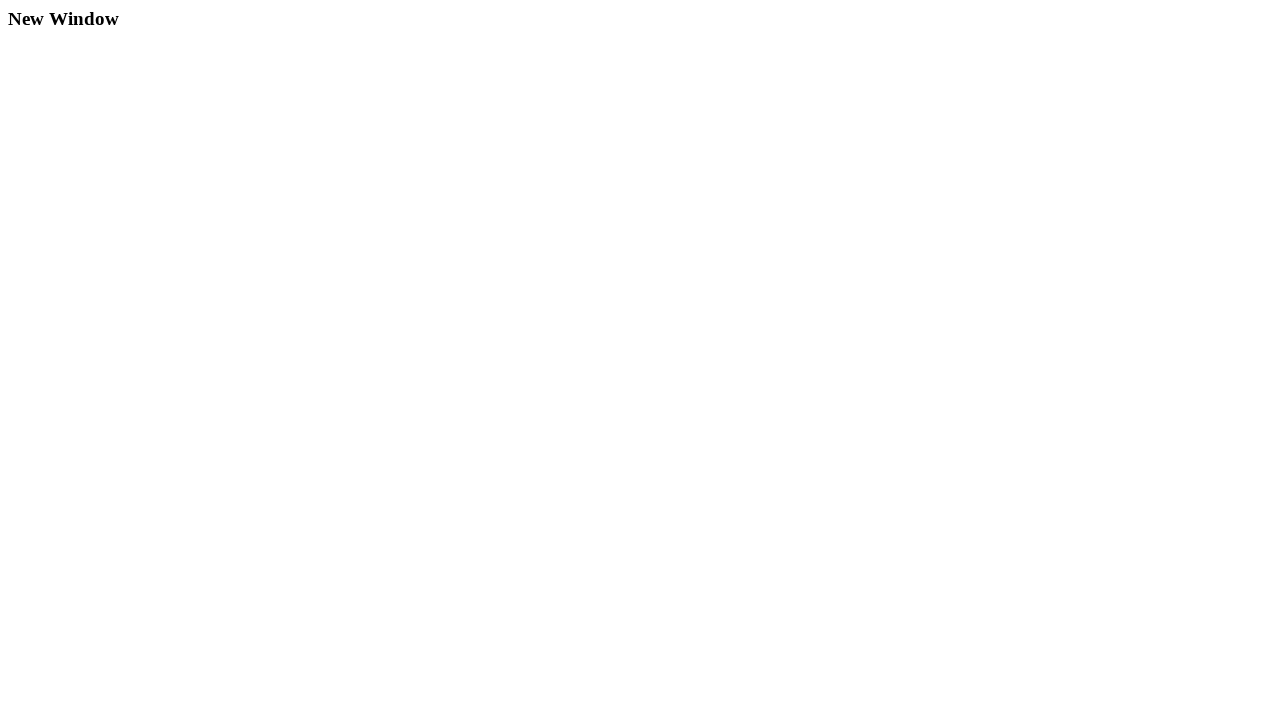

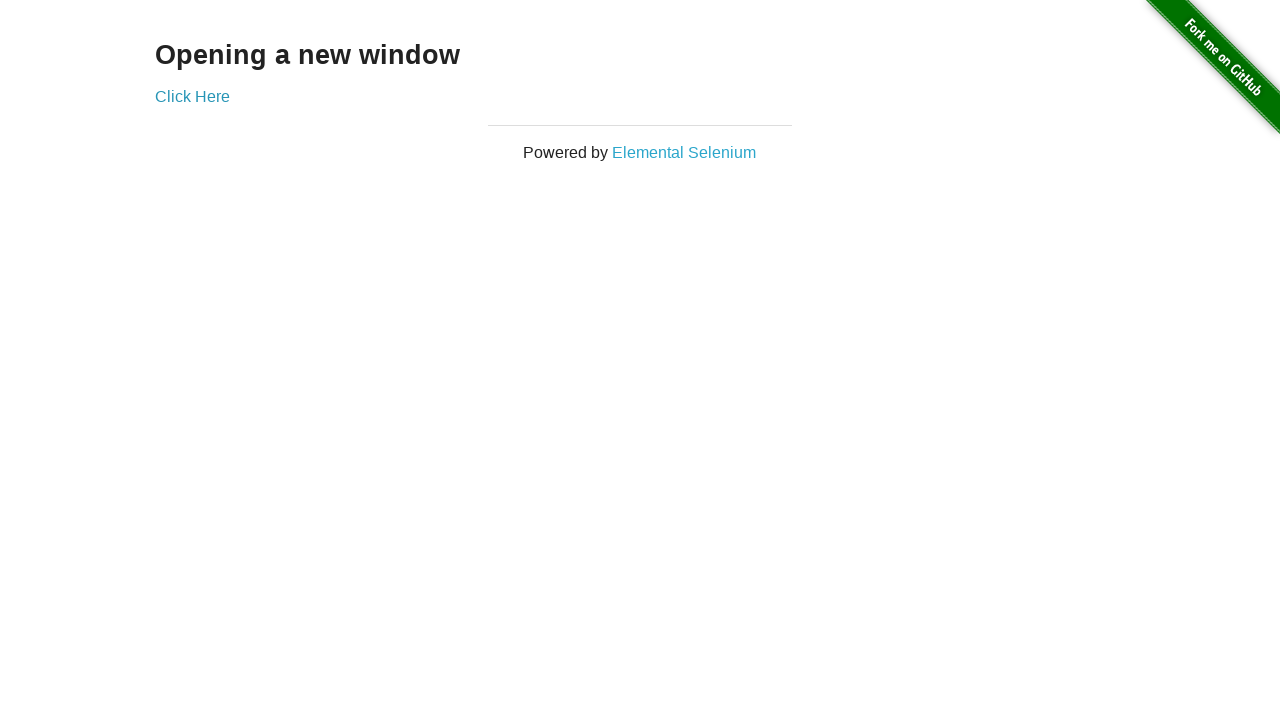